Navigates to Rahul Shetty Academy's Automation Practice page and retrieves the page title to verify the page loaded correctly.

Starting URL: https://rahulshettyacademy.com/AutomationPractice/

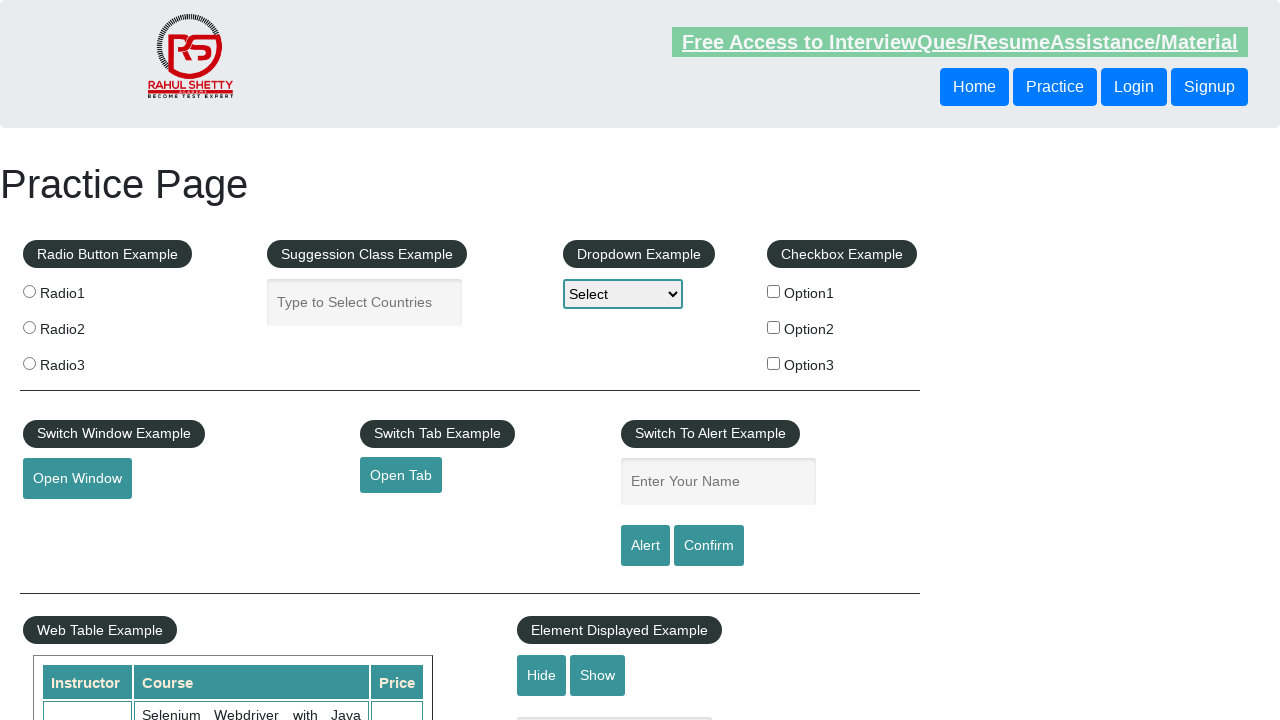

Navigated to Rahul Shetty Academy Automation Practice page
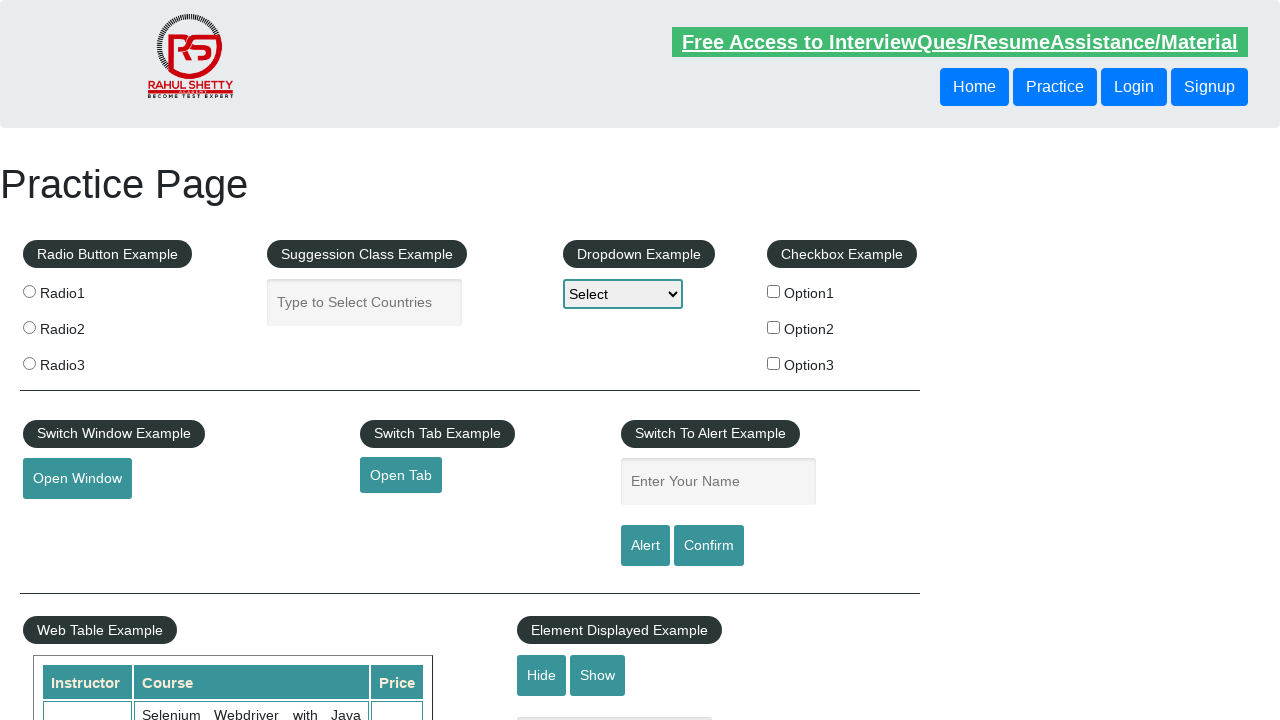

Page DOM content loaded
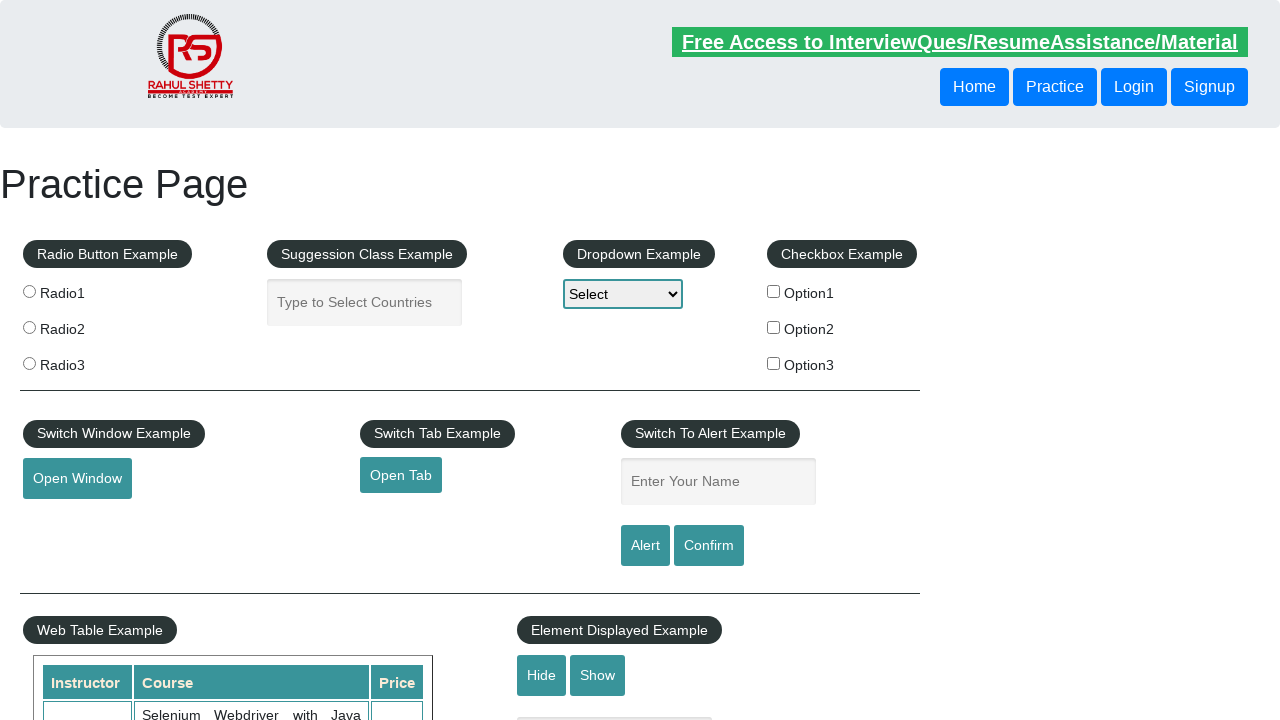

Retrieved page title: Practice Page
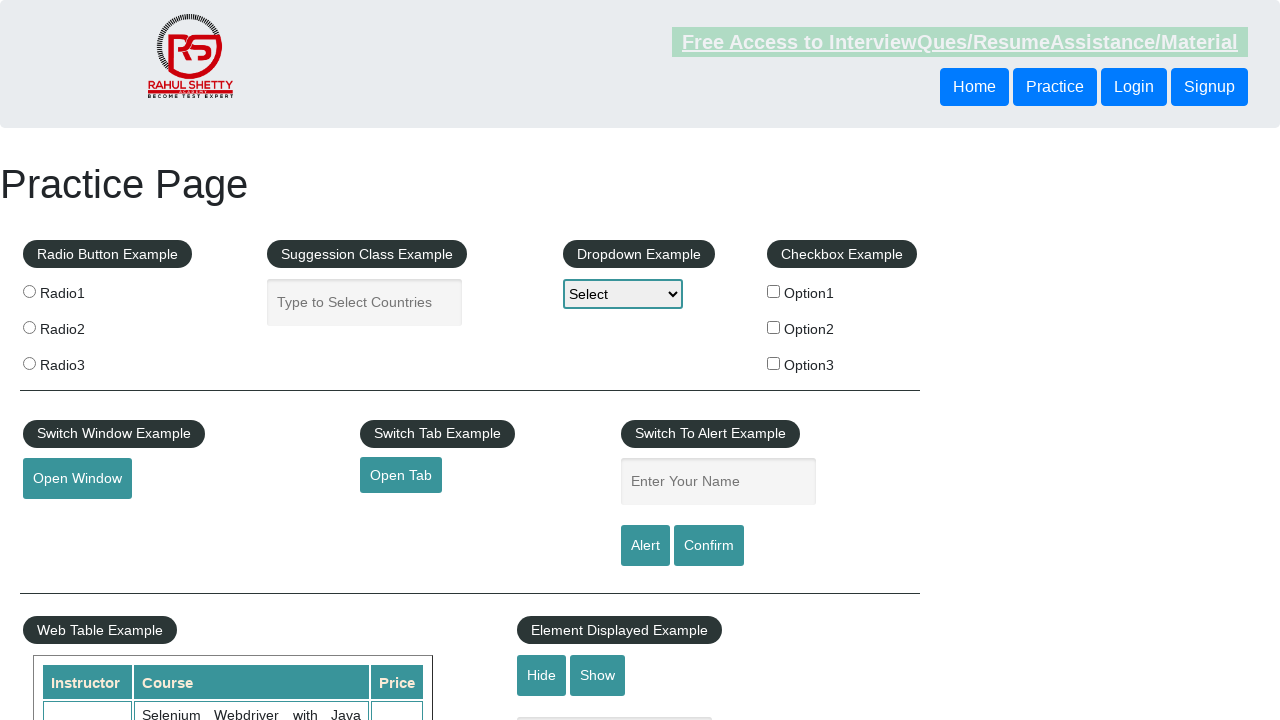

Verified page loaded by locating radio button example element
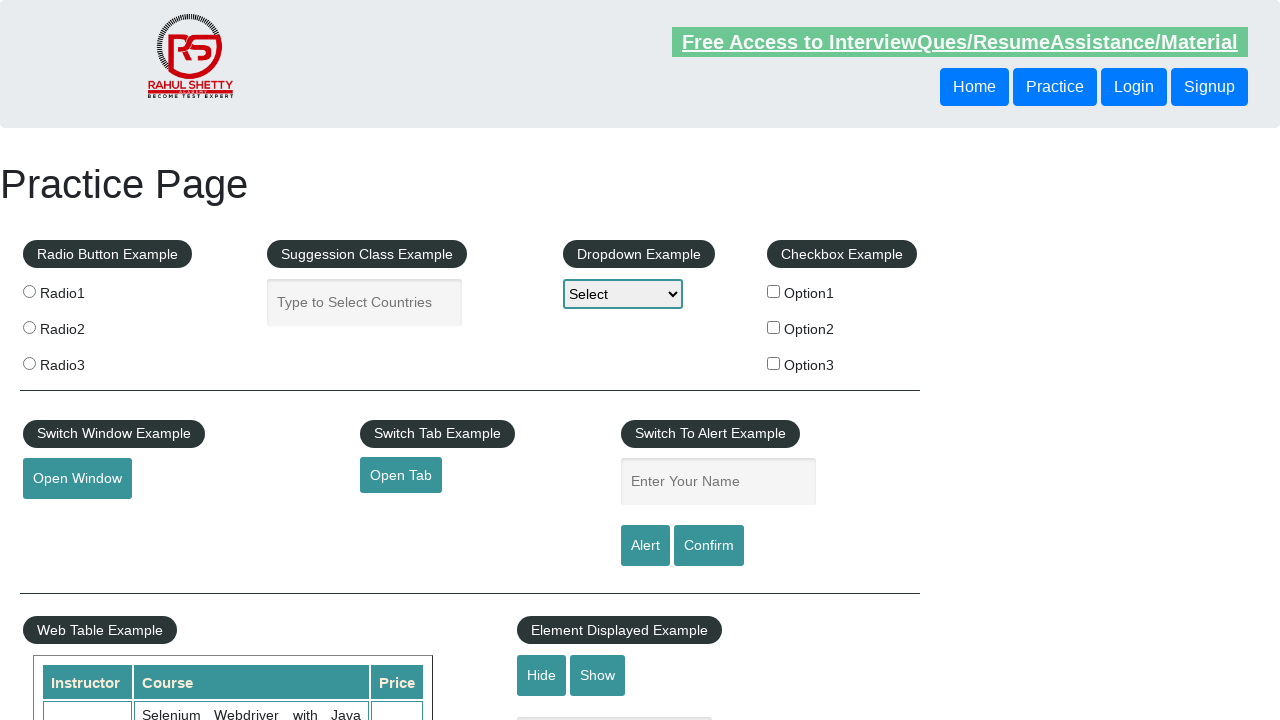

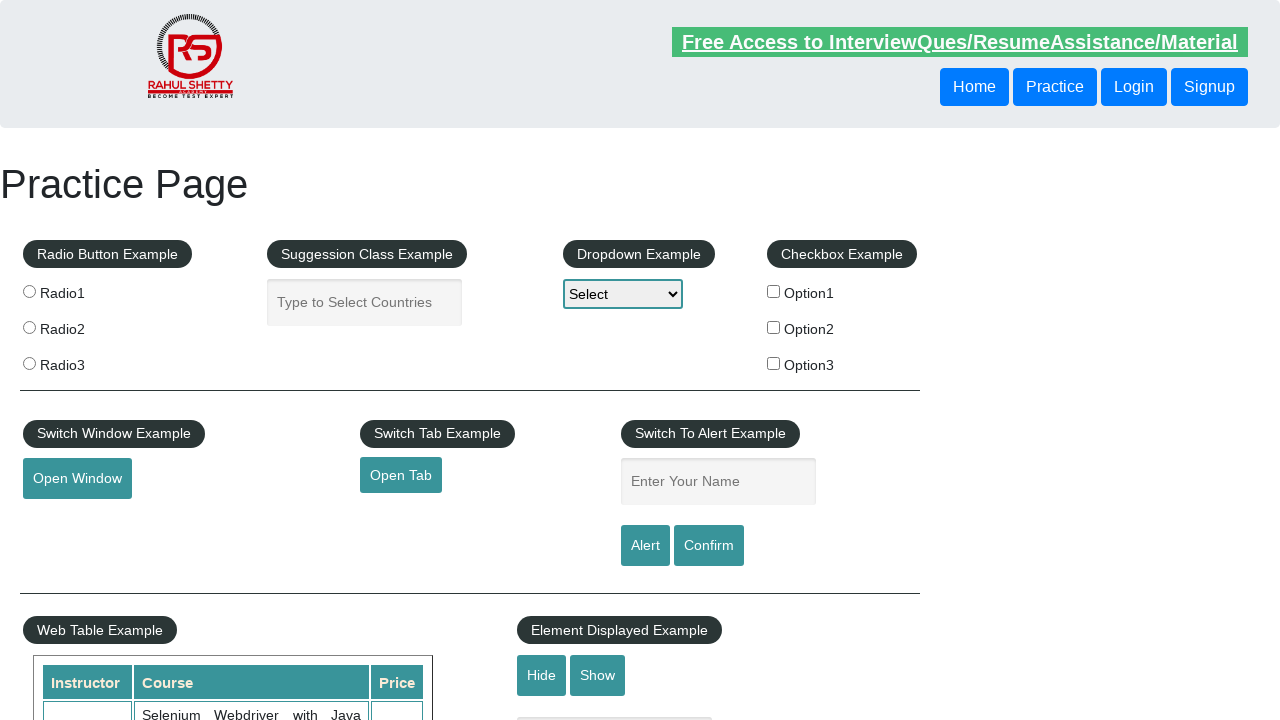